Tests dismissing a JavaScript confirm alert by clicking the second button, dismissing the alert, and verifying the result message

Starting URL: https://the-internet.herokuapp.com/javascript_alerts

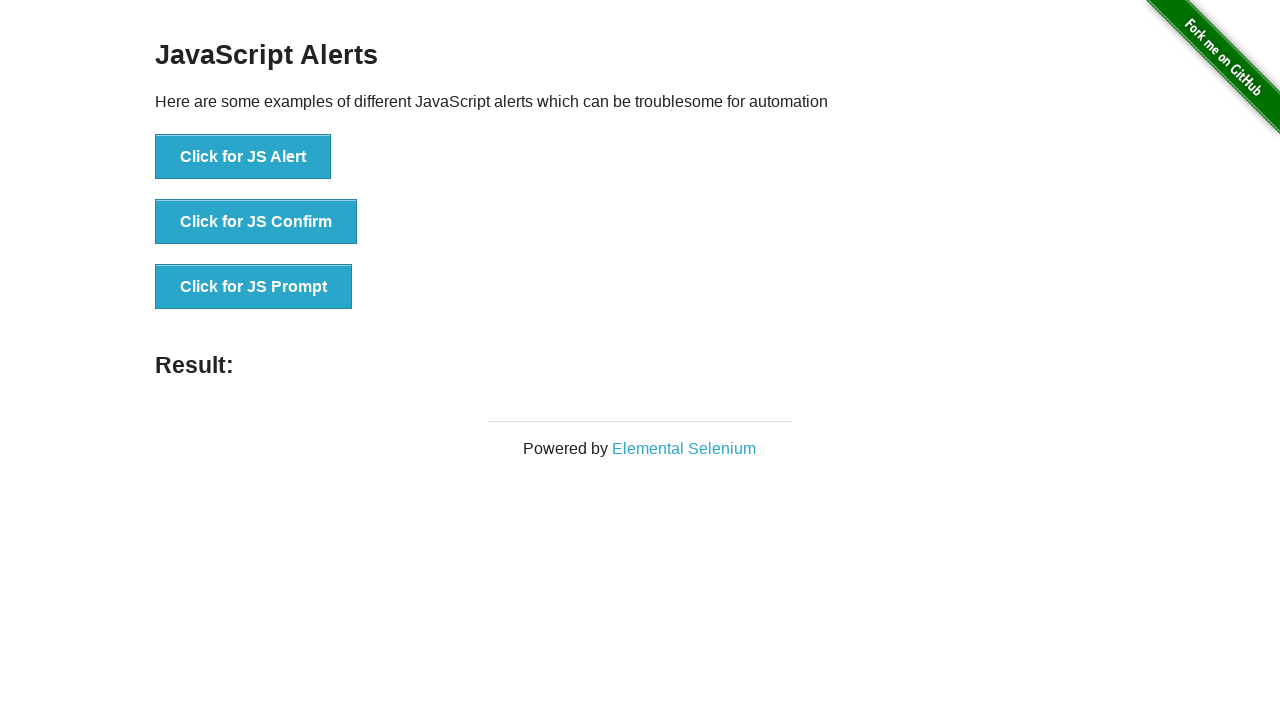

Set up dialog handler to dismiss alerts
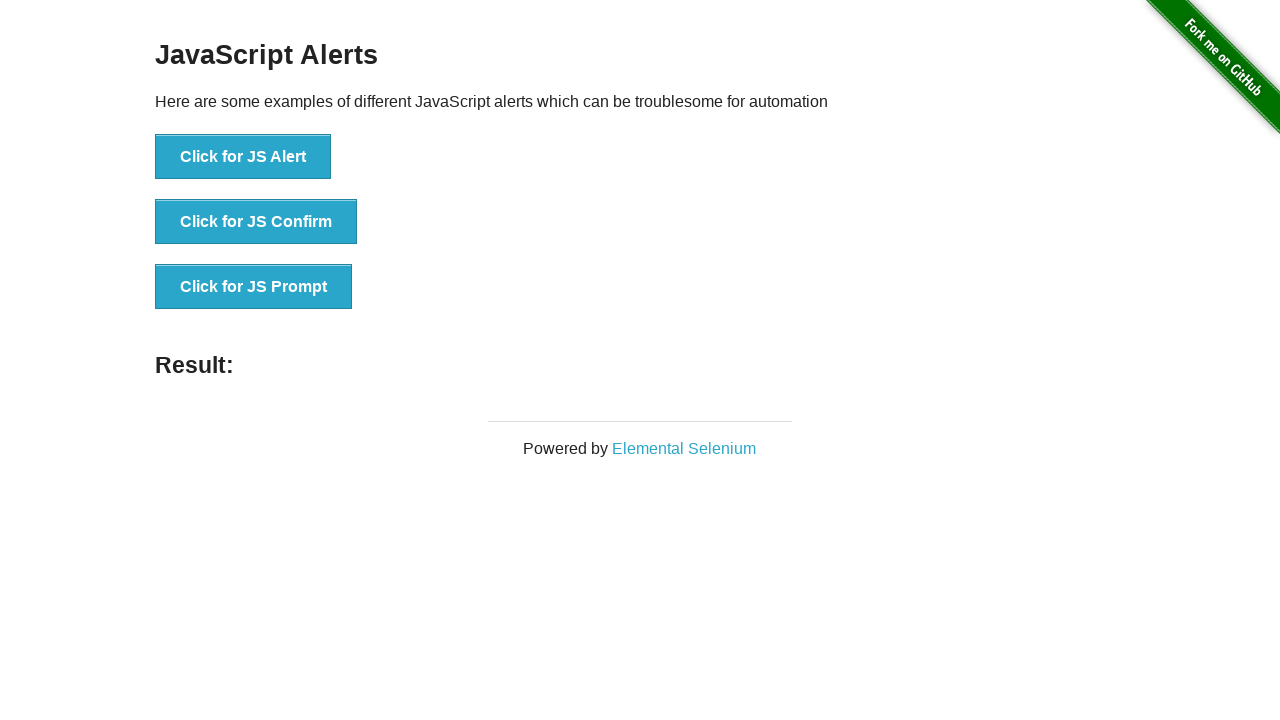

Clicked 'Click for JS Confirm' button to trigger JavaScript confirm alert at (256, 222) on xpath=//button[text()='Click for JS Confirm']
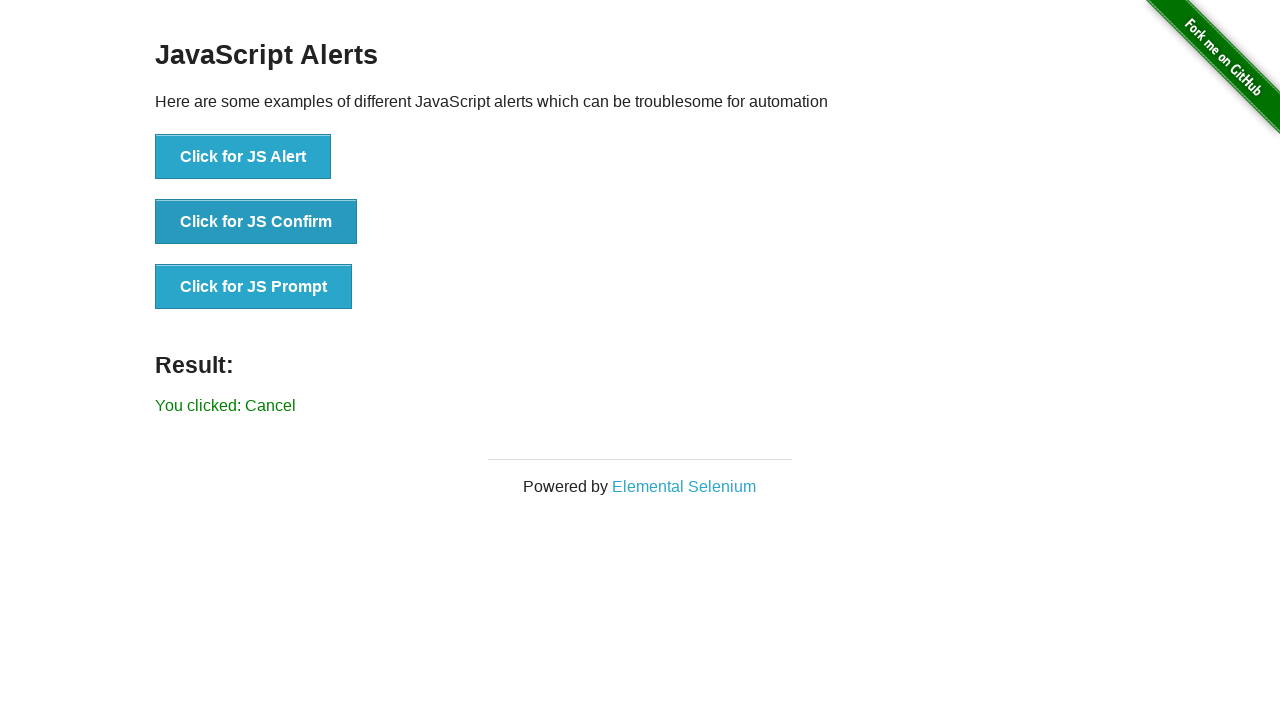

Alert was dismissed and result message appeared
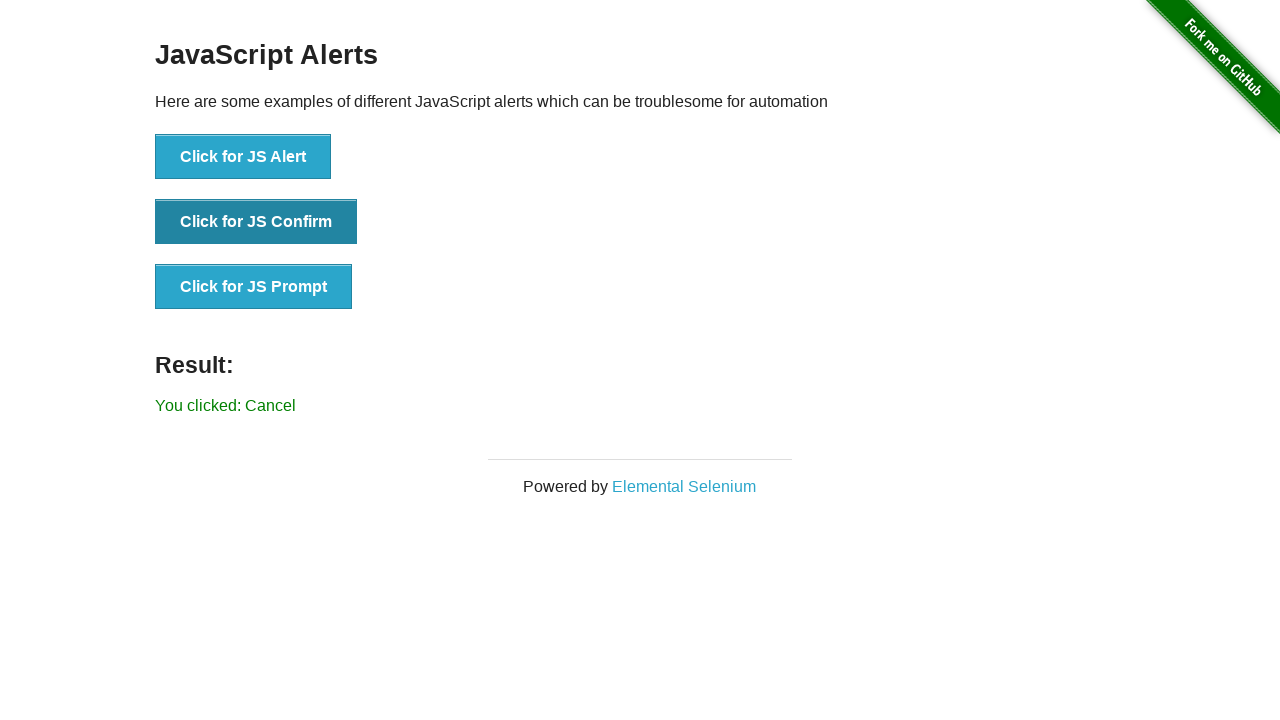

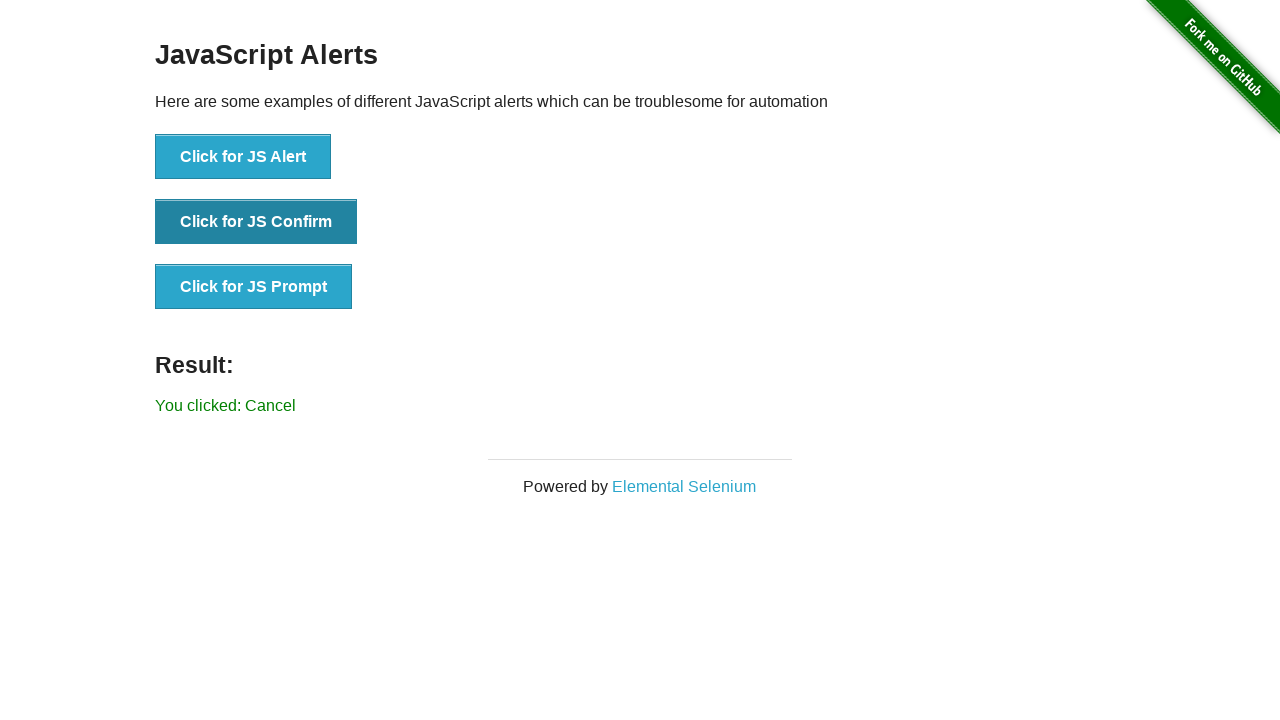